Tests adding a member "Due, John" with group size, selecting them from the members list, and deleting them to verify the success message

Starting URL: https://testing-replica-b9141.firebaseapp.com

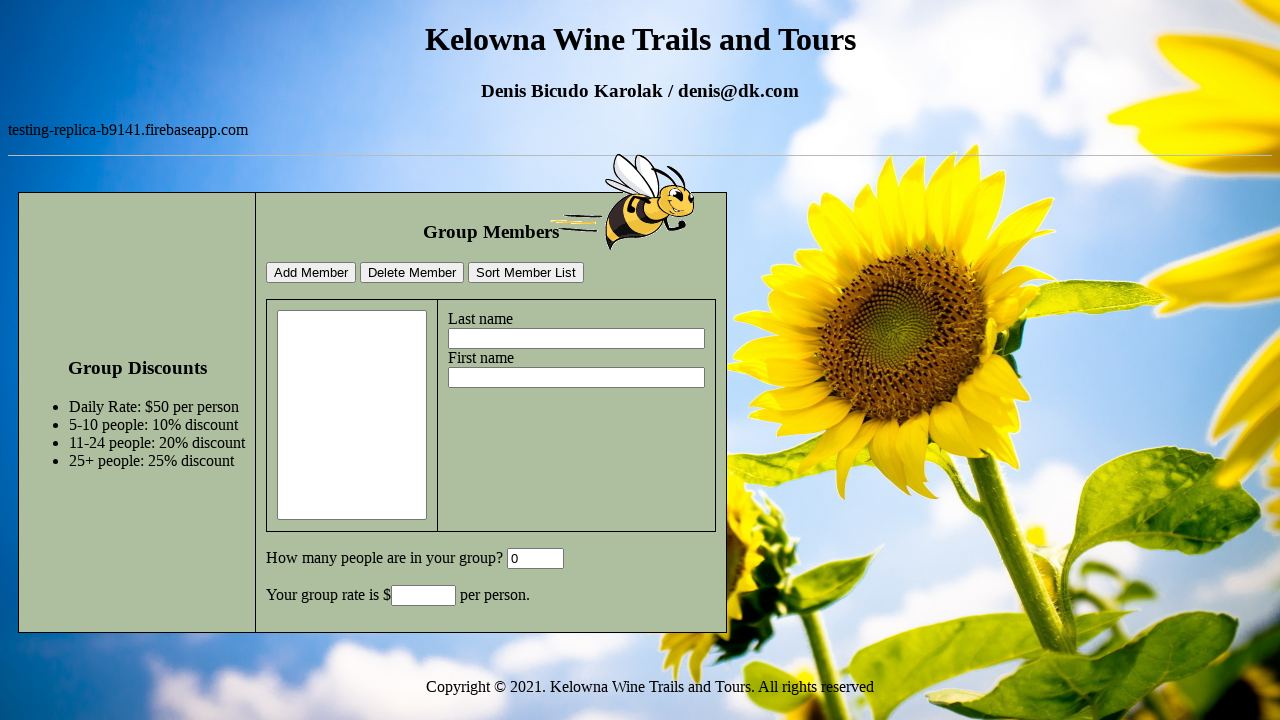

Filled last name field with 'Due' on #lastname
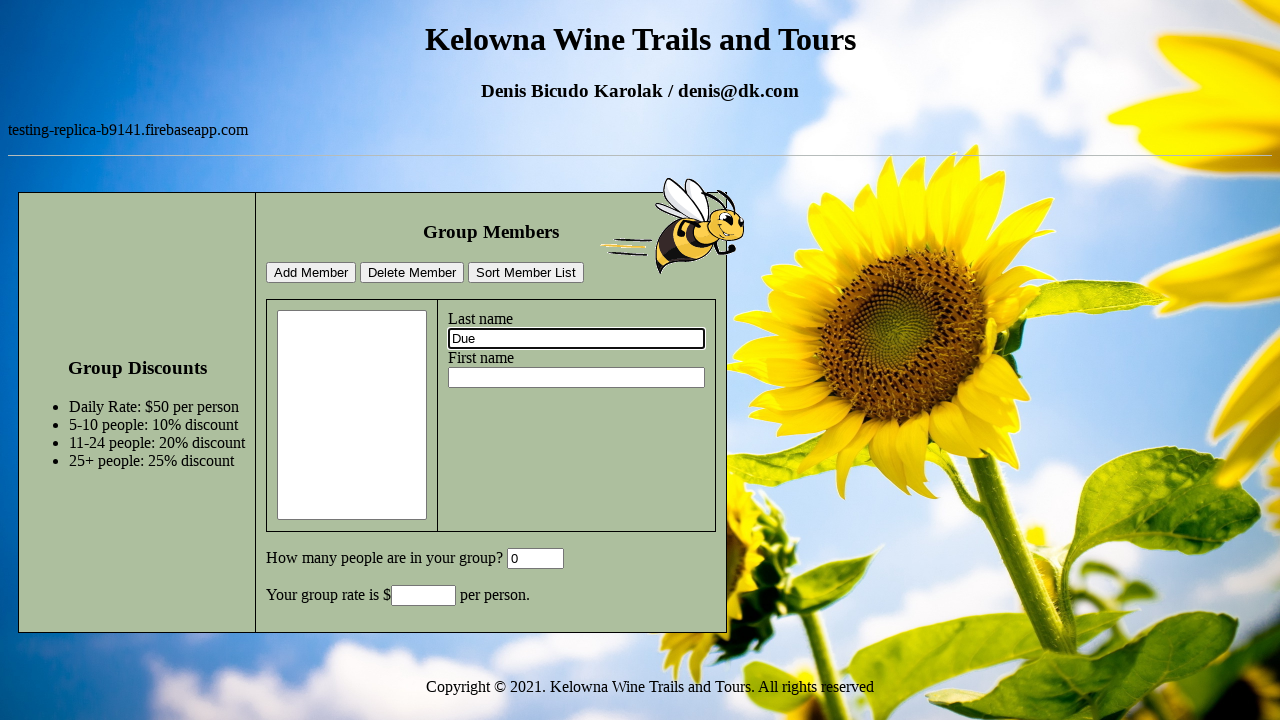

Filled first name field with 'John' on #firstname
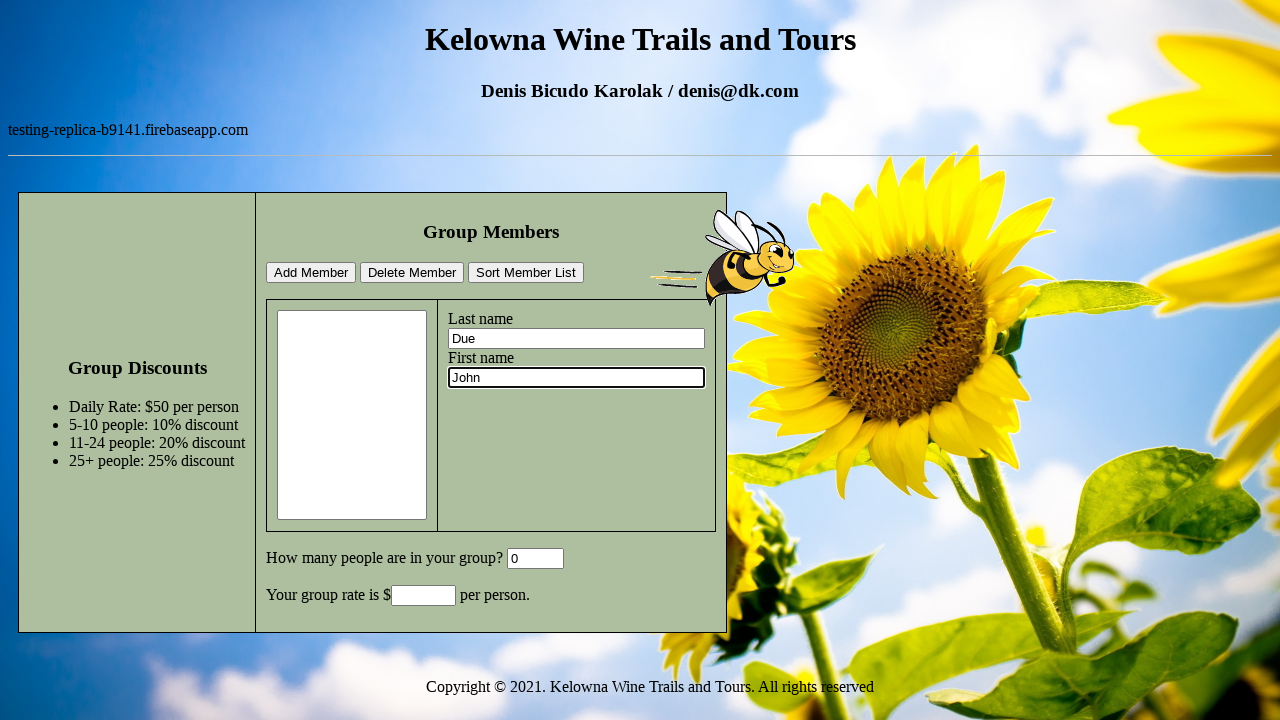

Filled group size field with '5' on #GroupSize
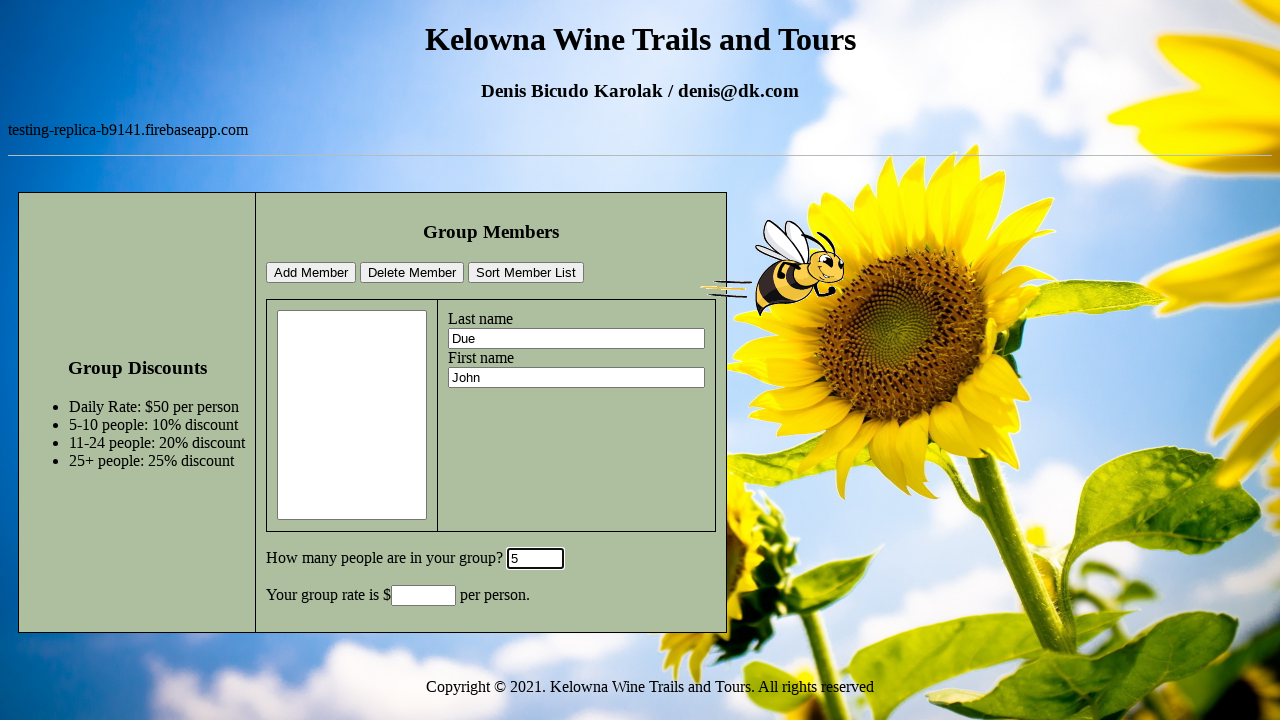

Clicked add member button to add 'Due, John' at (311, 273) on #addMemberBtn
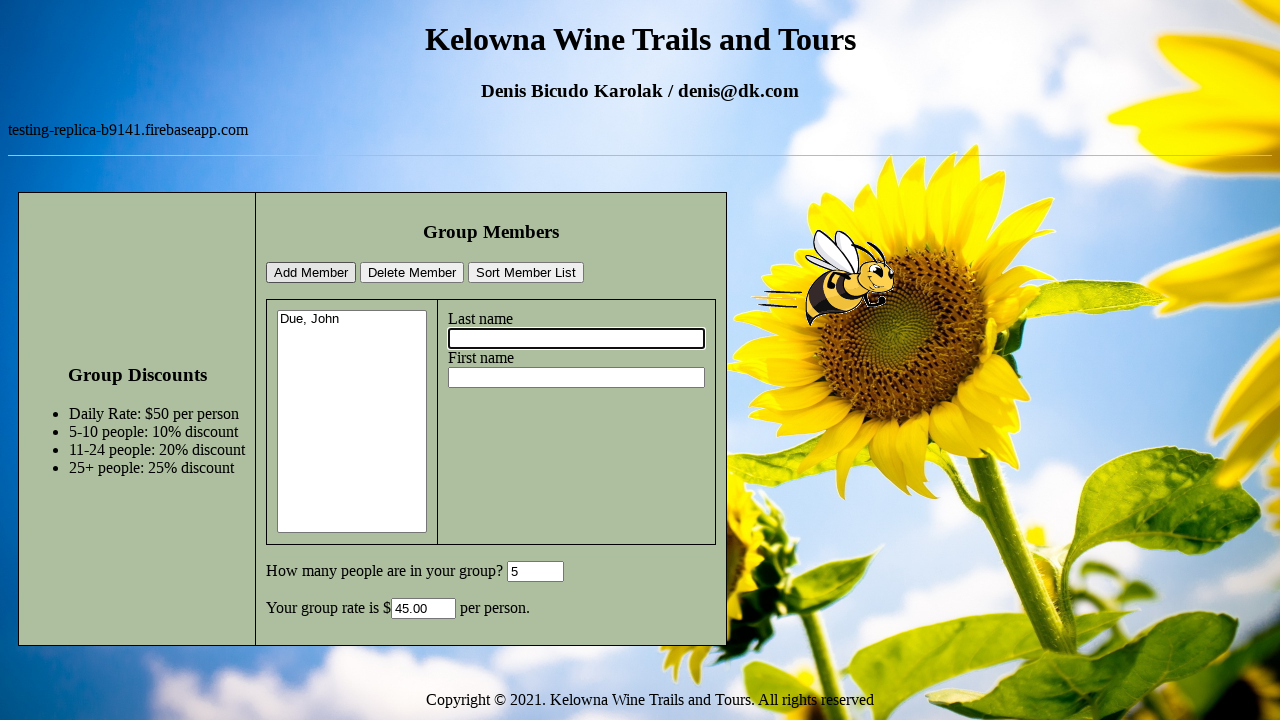

Members dropdown selector loaded
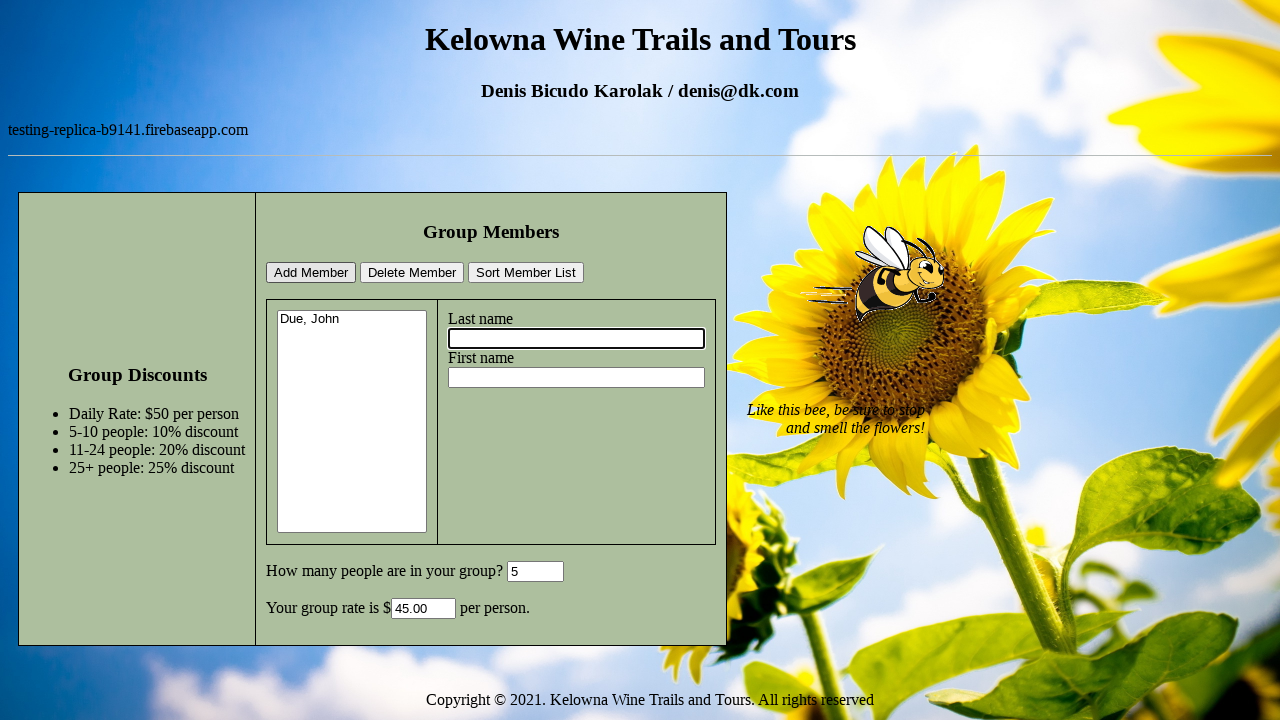

Selected 'Due, John' from members dropdown on #members
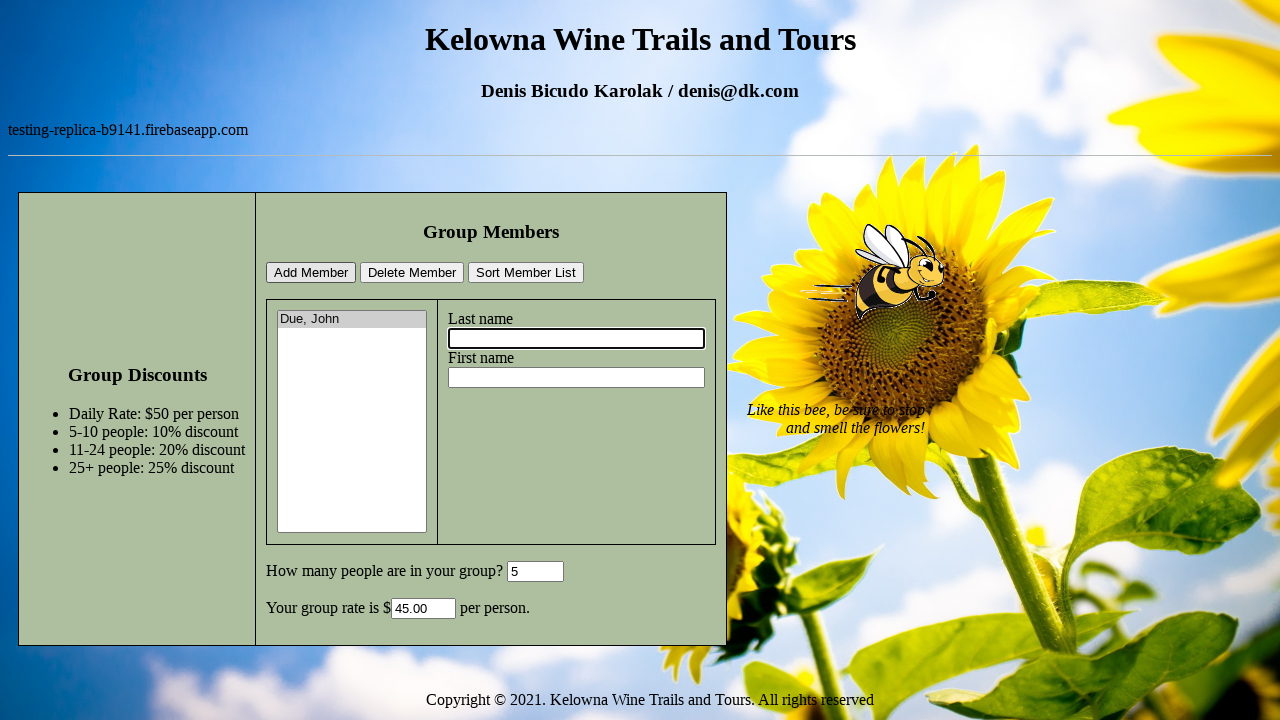

Clicked delete member button at (412, 273) on #deleteMemberBtn
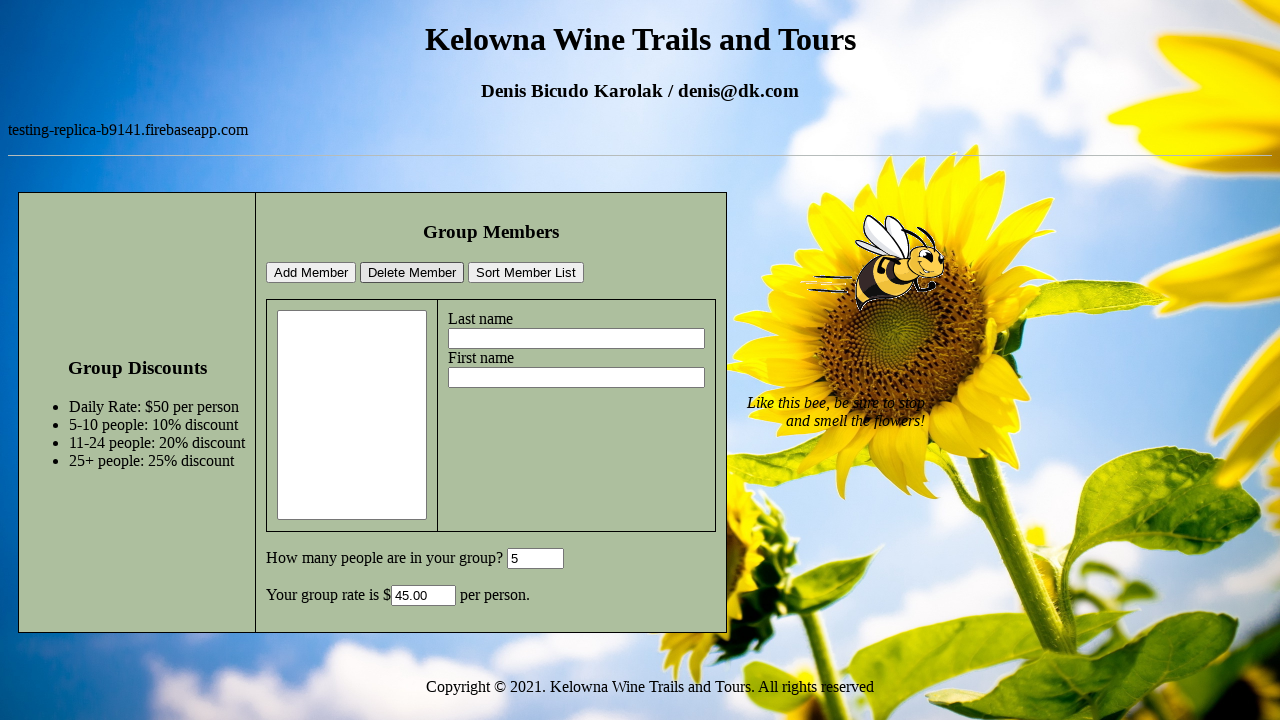

Set up dialog handler to accept confirmation
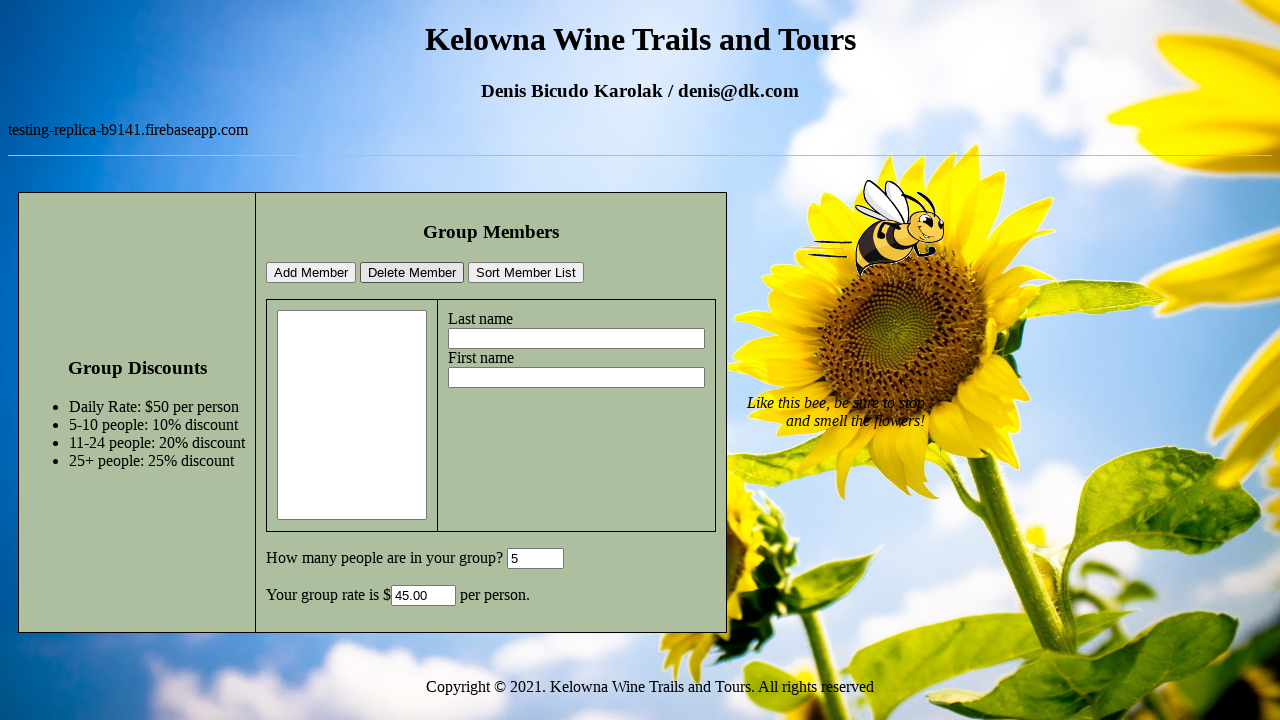

Waited for alert handling and member deletion to complete
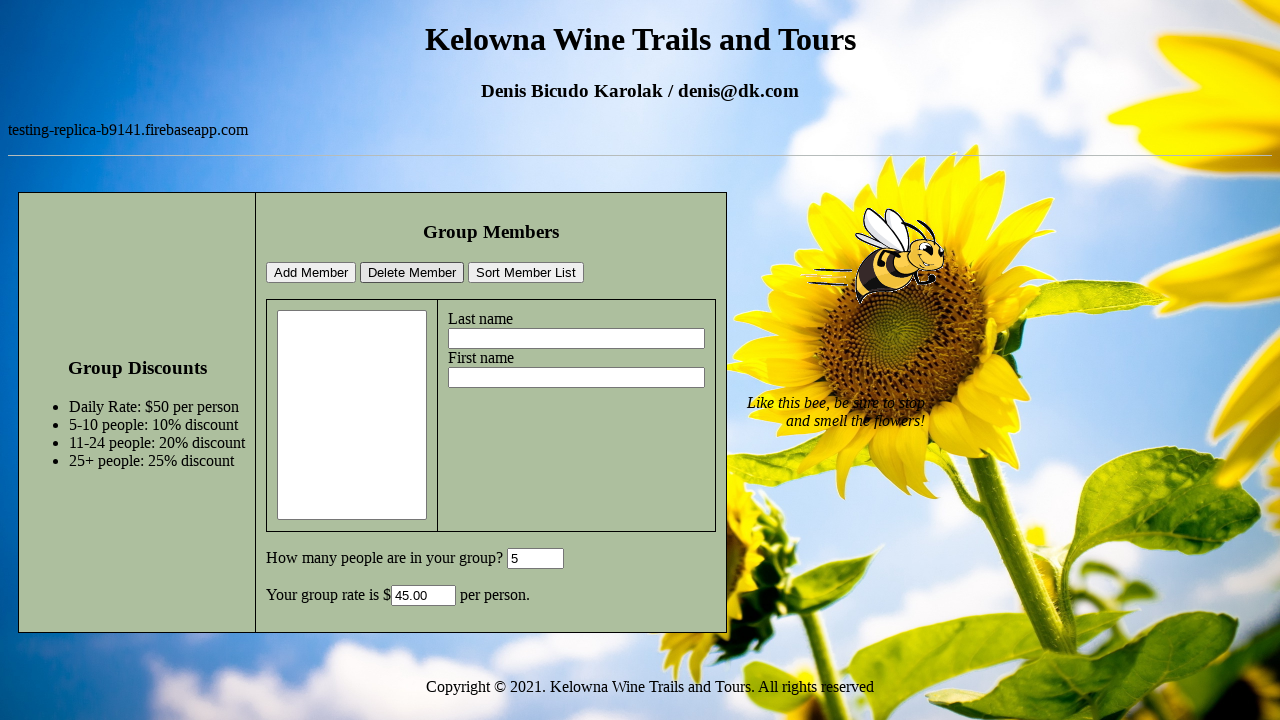

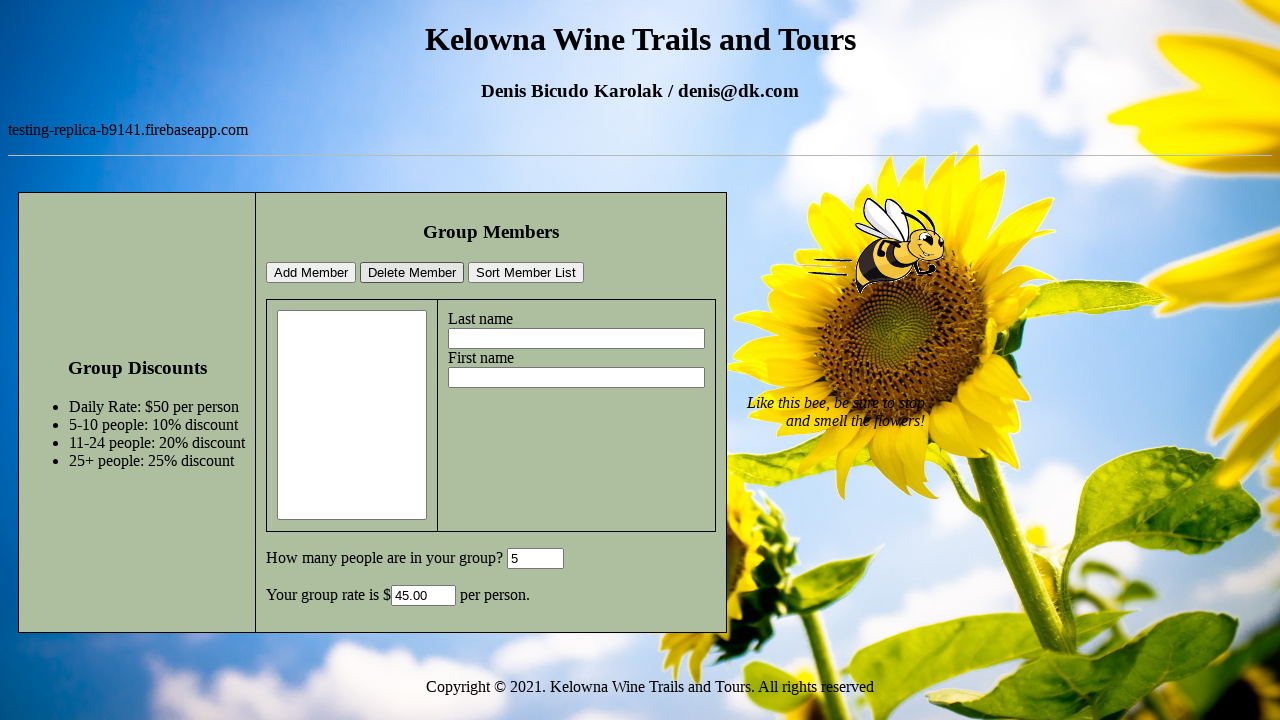